Navigates to Box Office Mojo website and performs a search for "Titanic" using the search box

Starting URL: http://boxofficemojo.com/

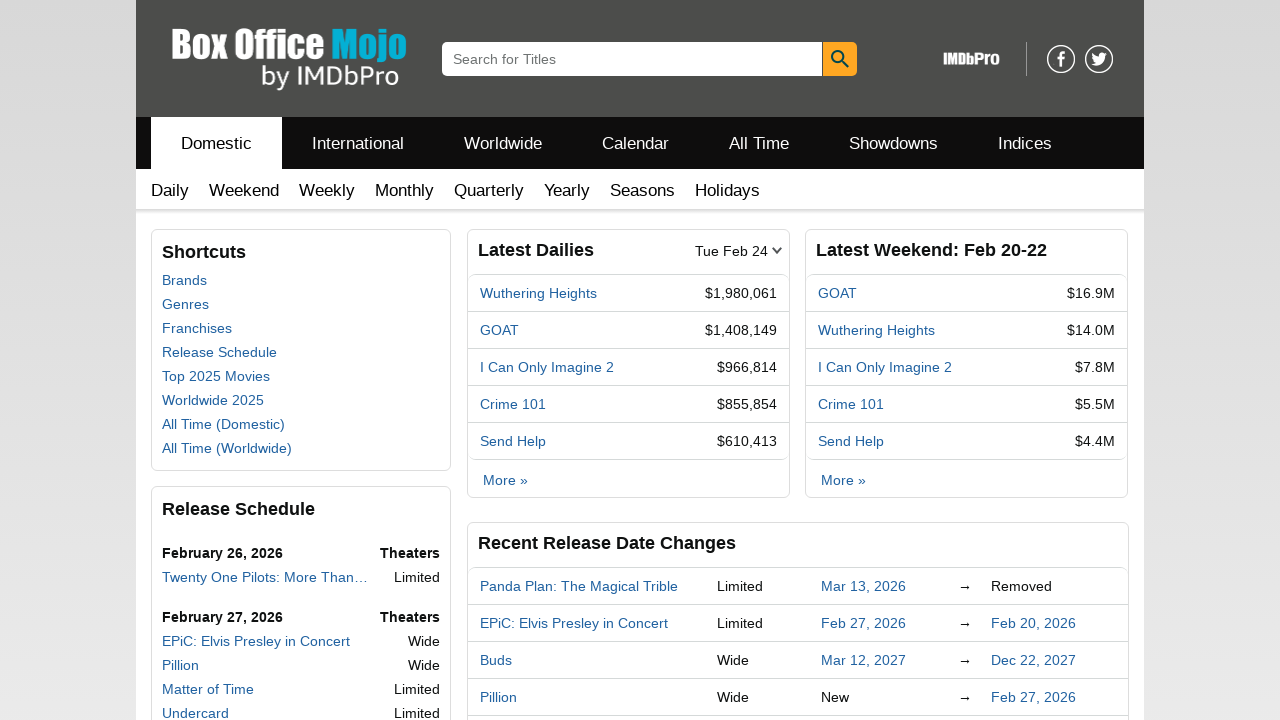

Navigated to Box Office Mojo website
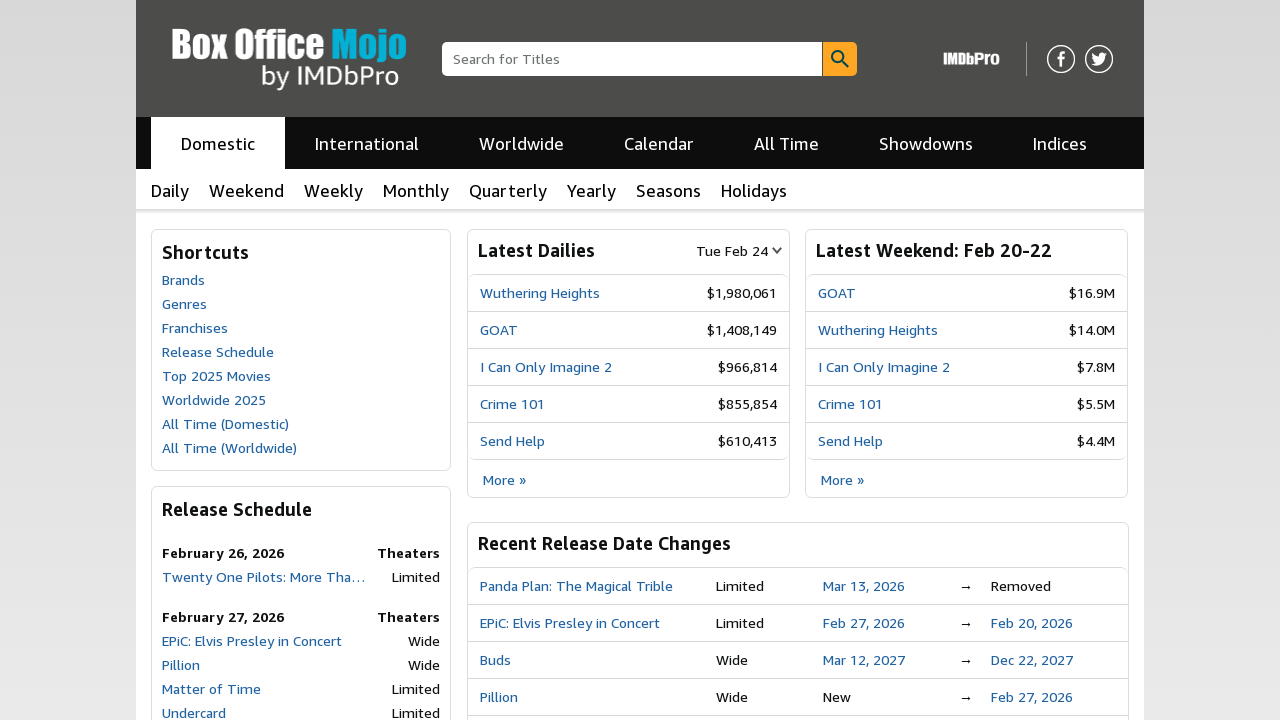

Filled search box with 'Titanic' on input[name='q']
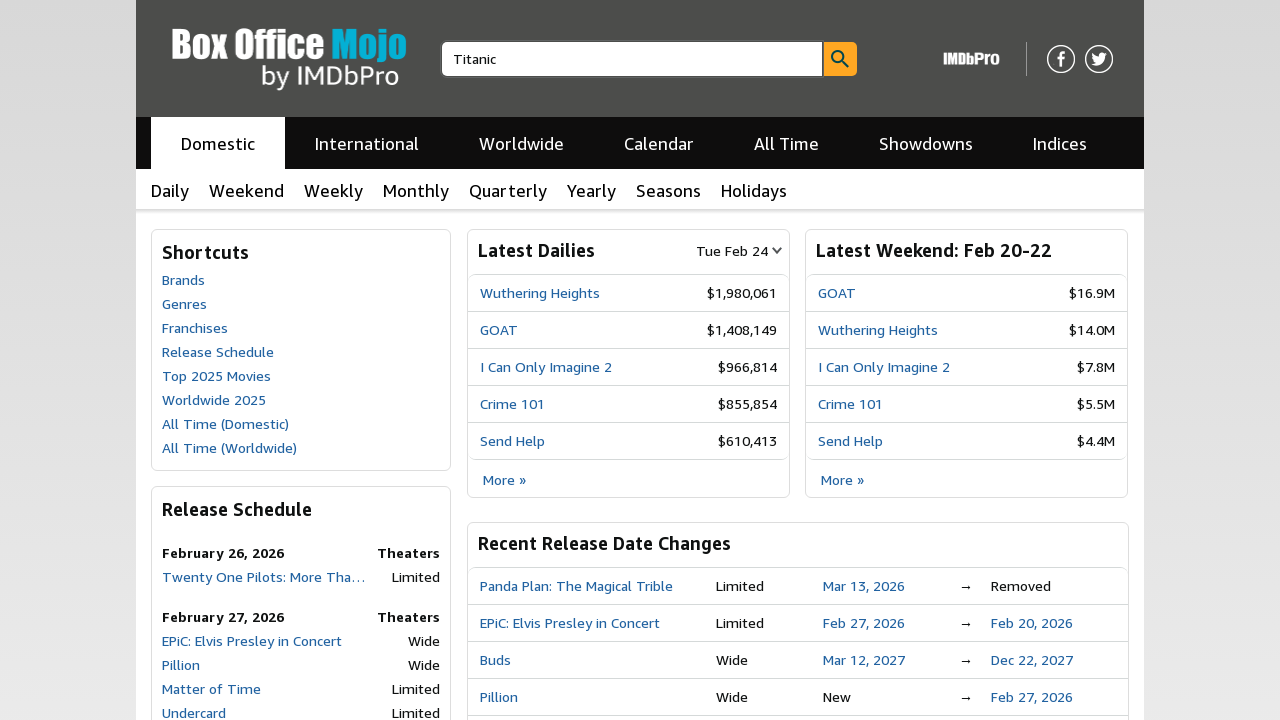

Pressed Enter to submit search for 'Titanic' on input[name='q']
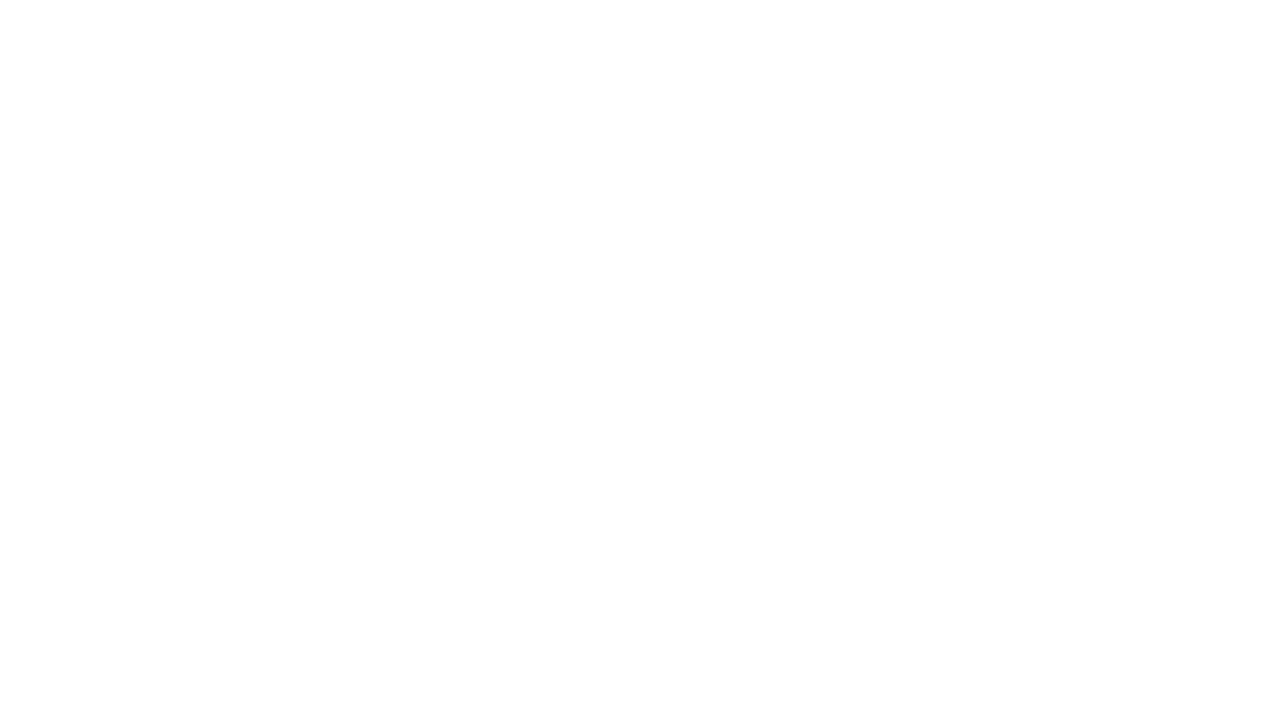

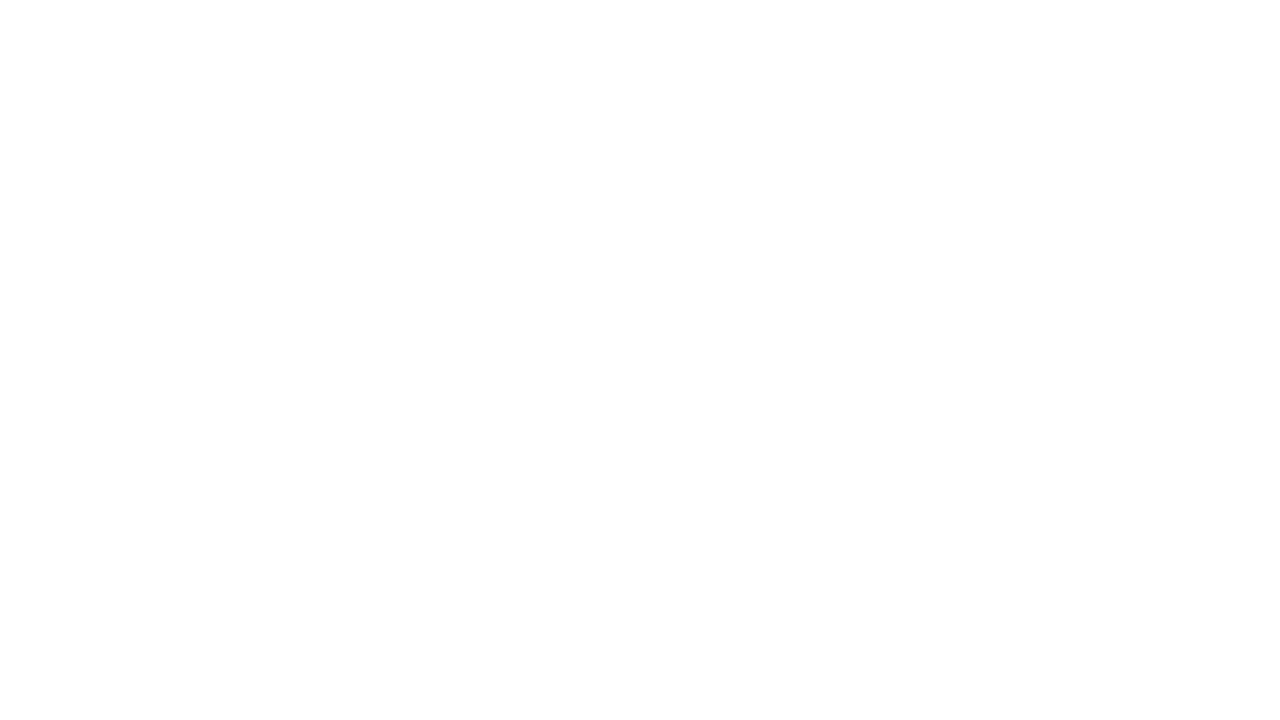